Tests unmarking completed todo items by unchecking their checkboxes.

Starting URL: https://demo.playwright.dev/todomvc

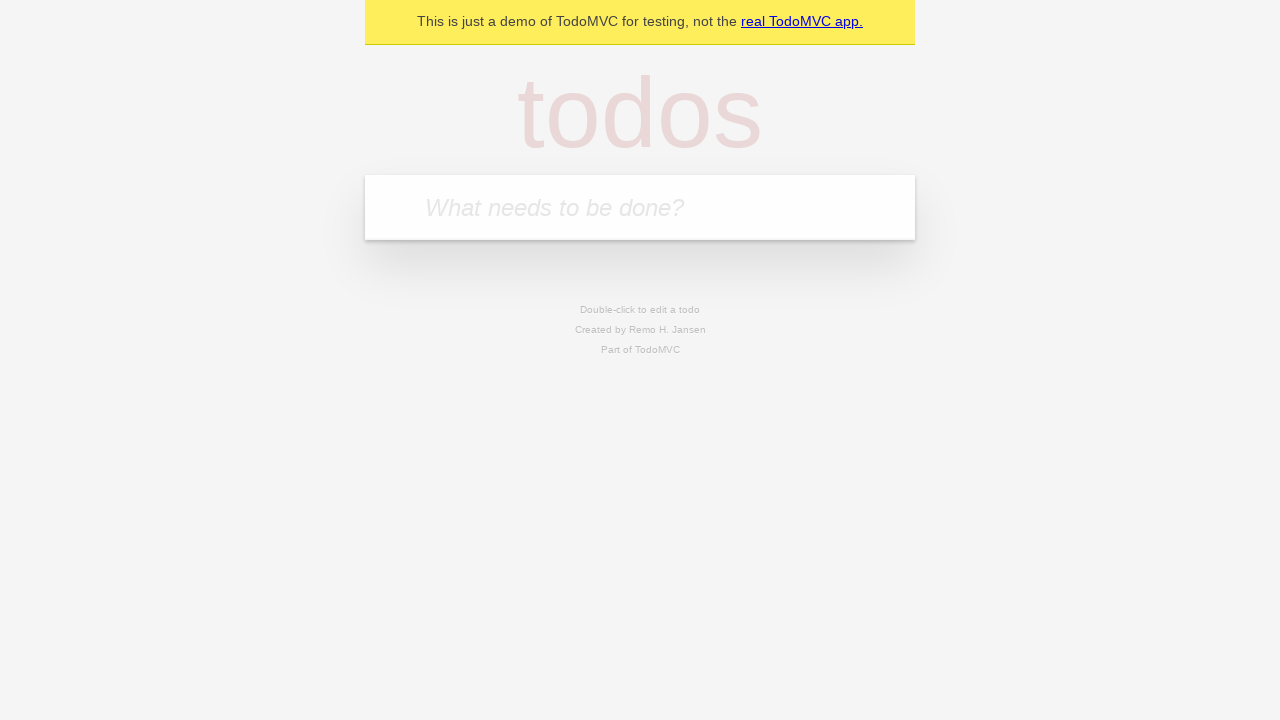

Located the todo input field
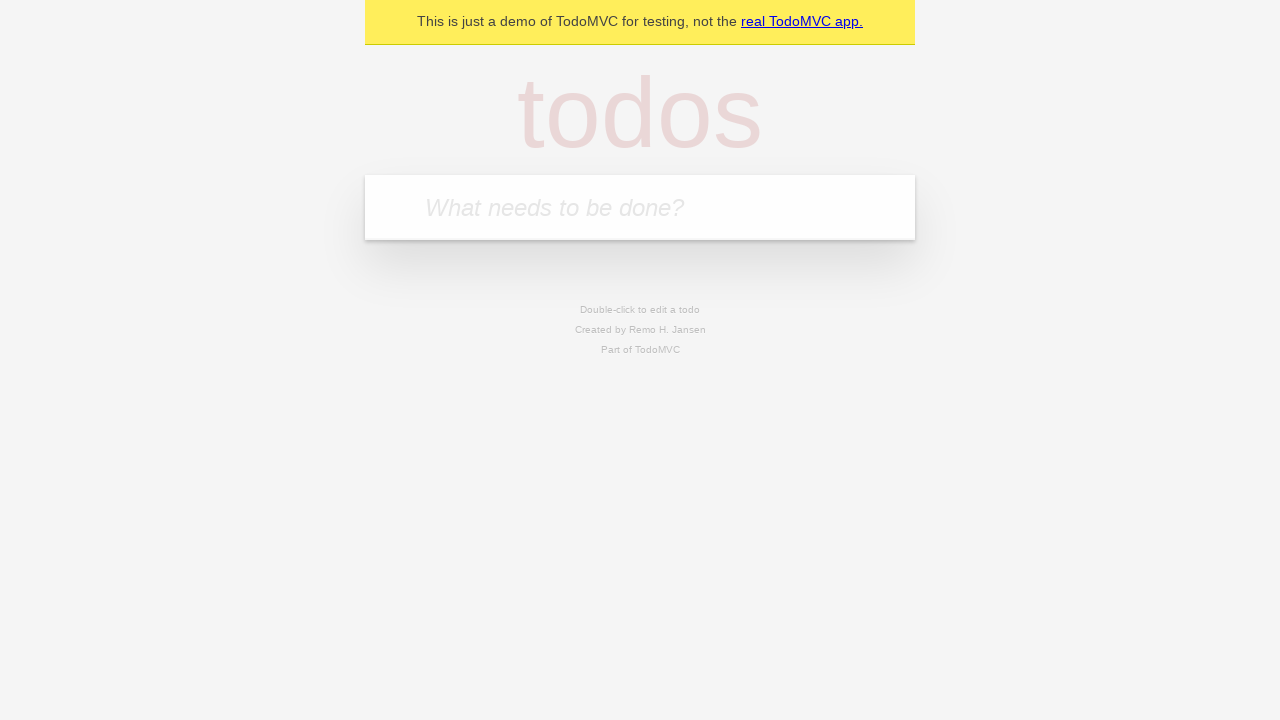

Filled first todo item with 'buy some cheese' on internal:attr=[placeholder="What needs to be done?"i]
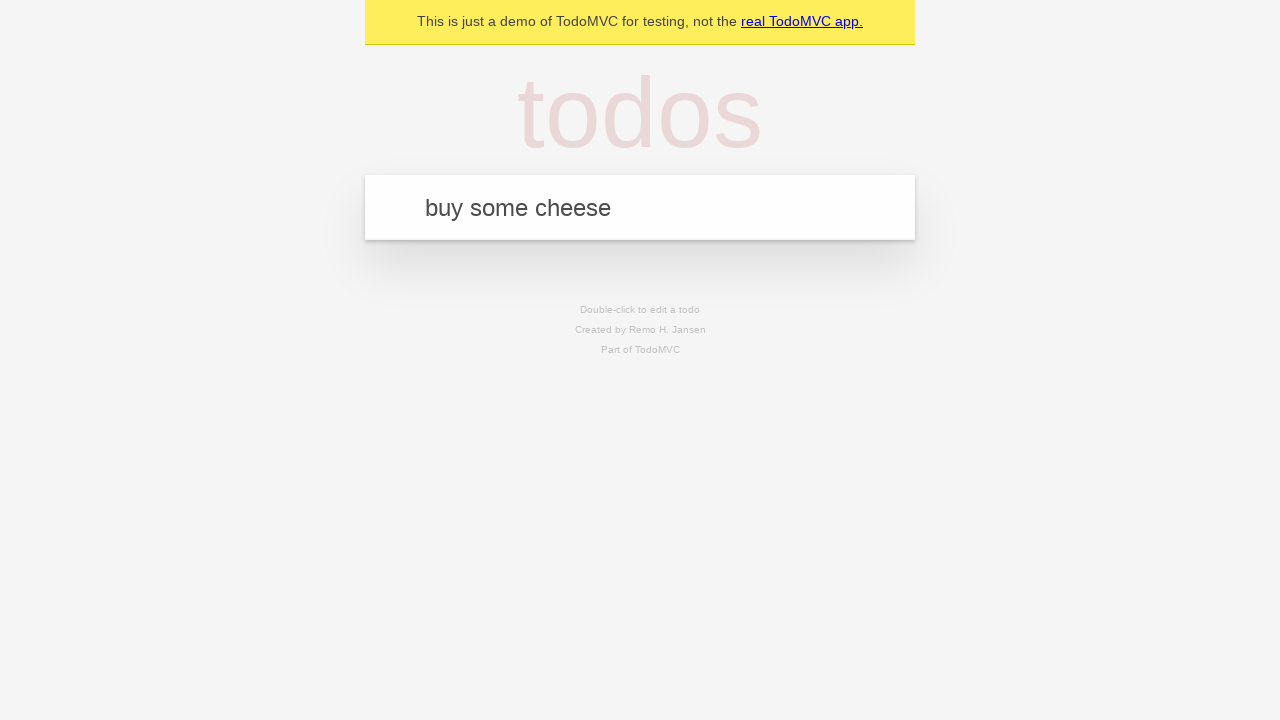

Pressed Enter to add first todo item on internal:attr=[placeholder="What needs to be done?"i]
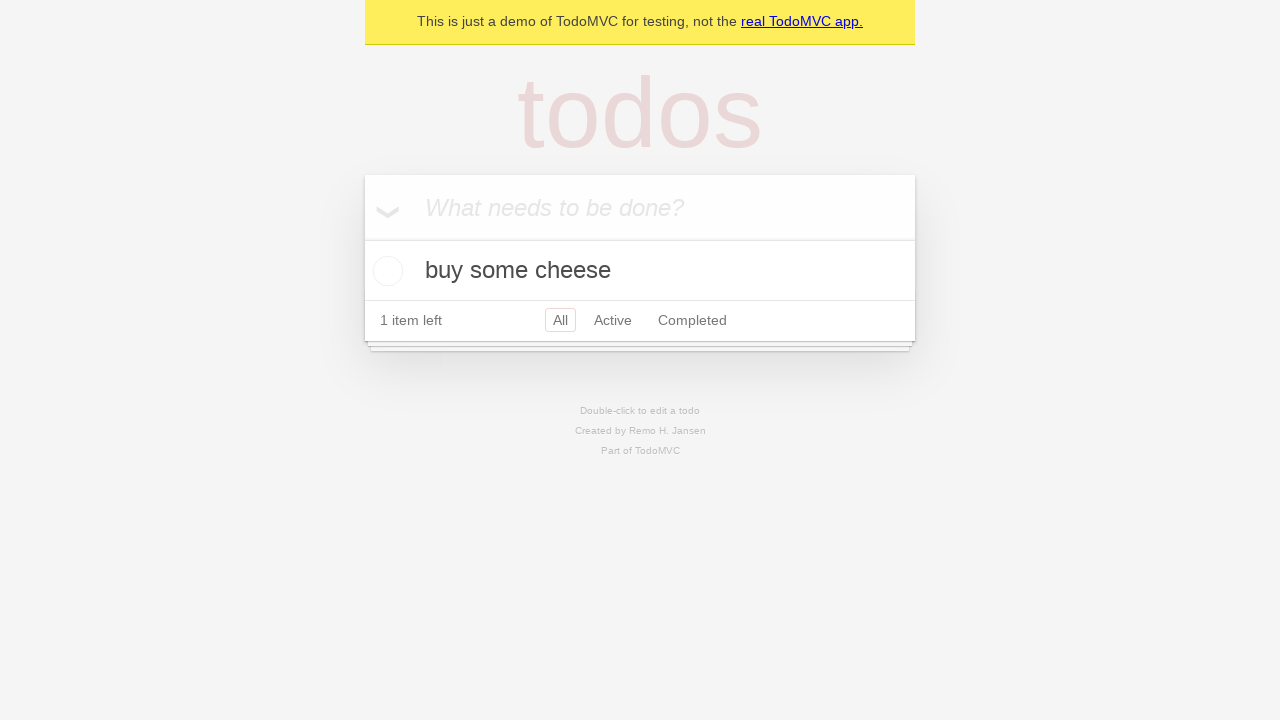

Filled second todo item with 'feed the cat' on internal:attr=[placeholder="What needs to be done?"i]
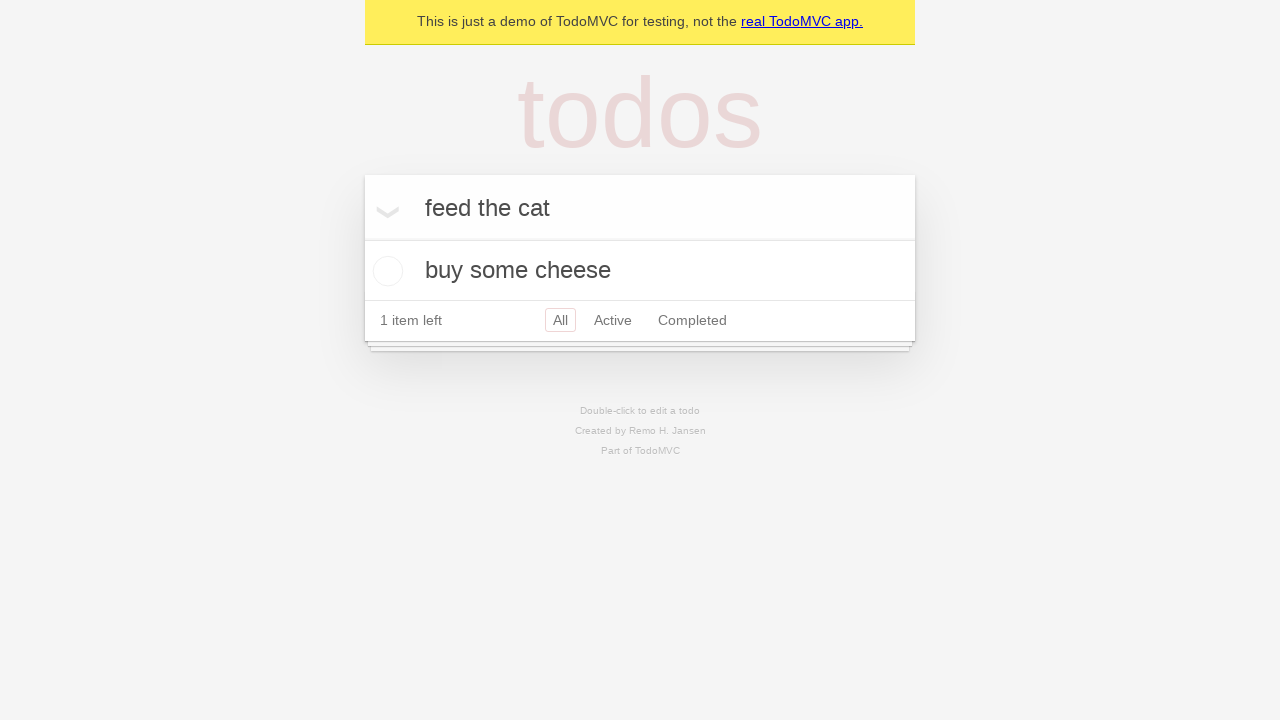

Pressed Enter to add second todo item on internal:attr=[placeholder="What needs to be done?"i]
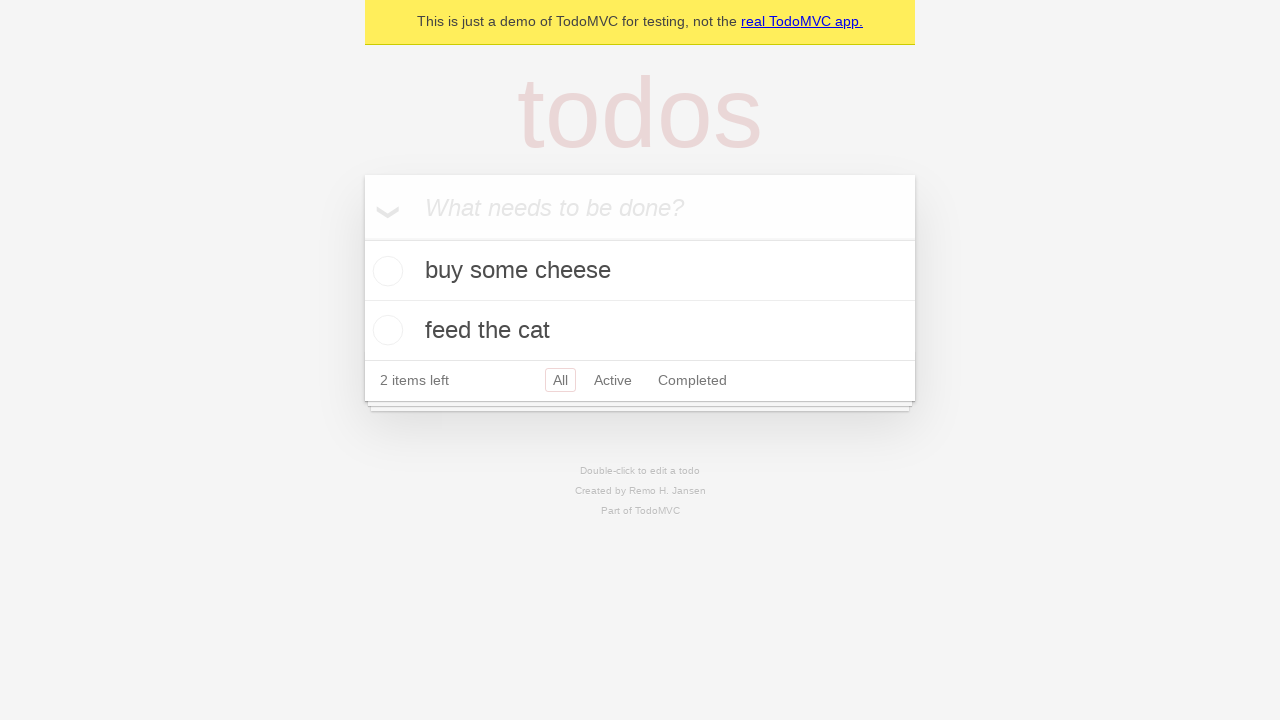

Located the first todo item
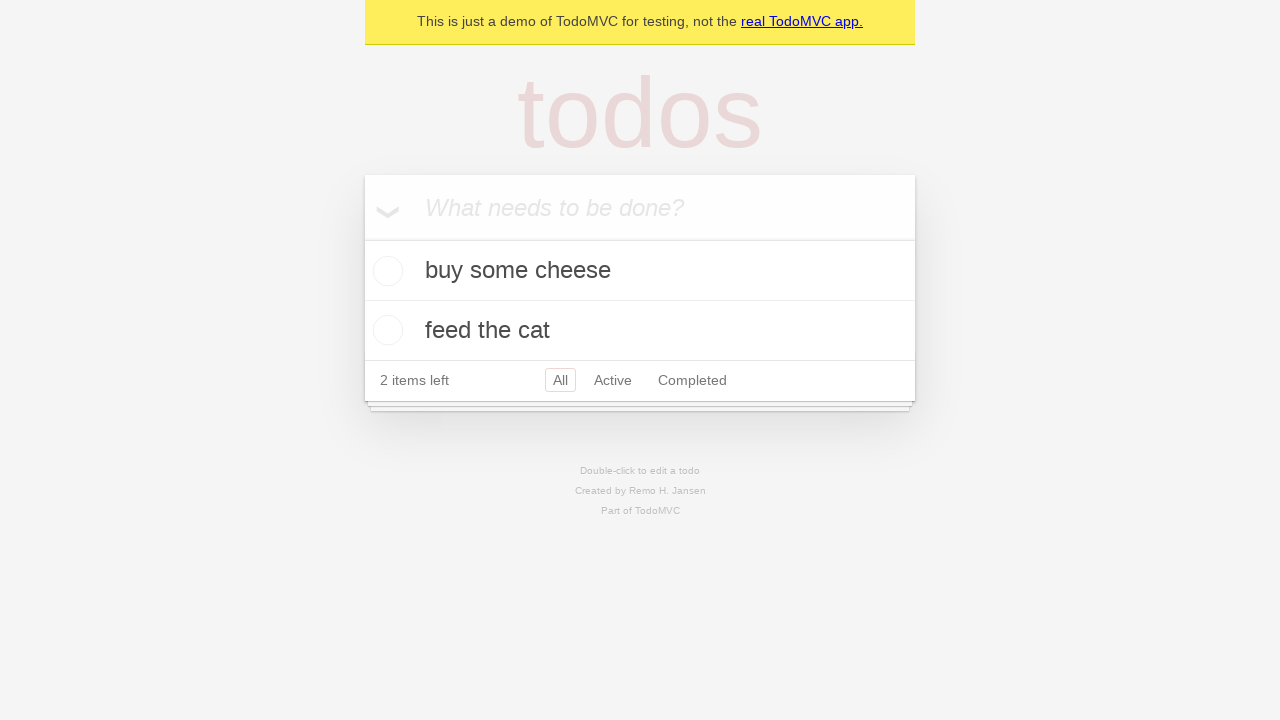

Located the checkbox for the first todo item
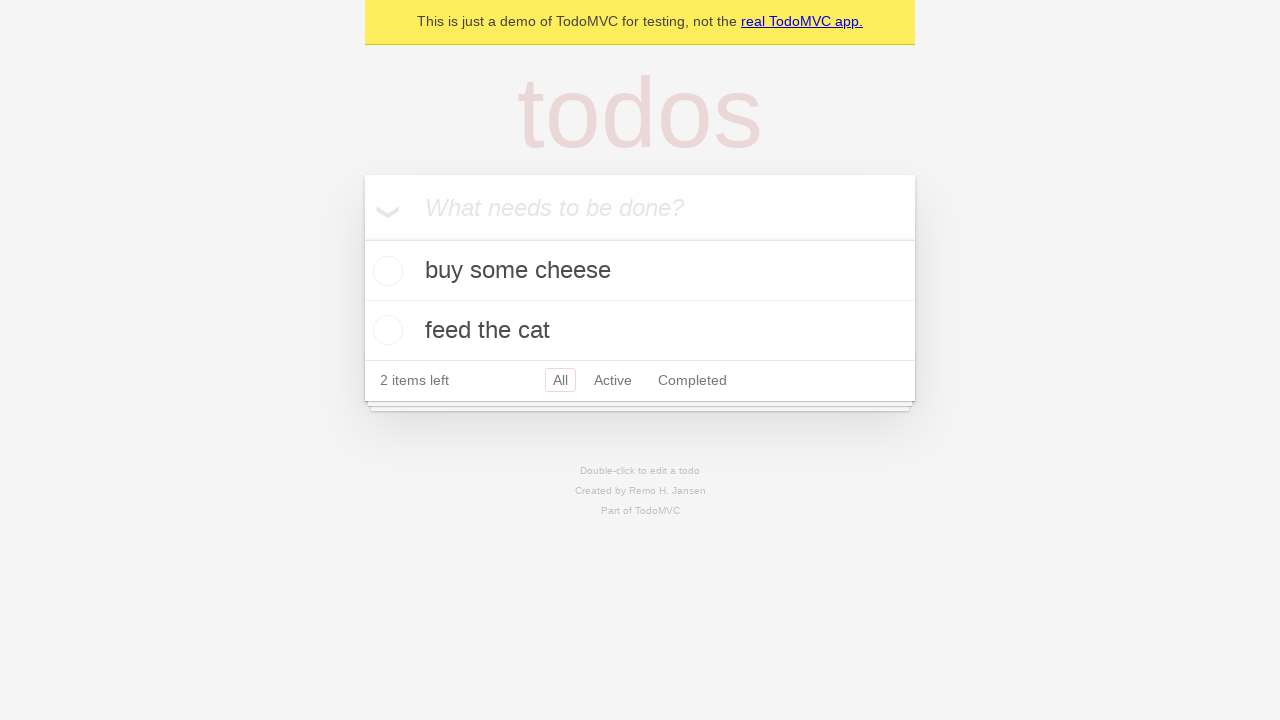

Checked the first todo item to mark it as complete at (385, 271) on internal:testid=[data-testid="todo-item"s] >> nth=0 >> internal:role=checkbox
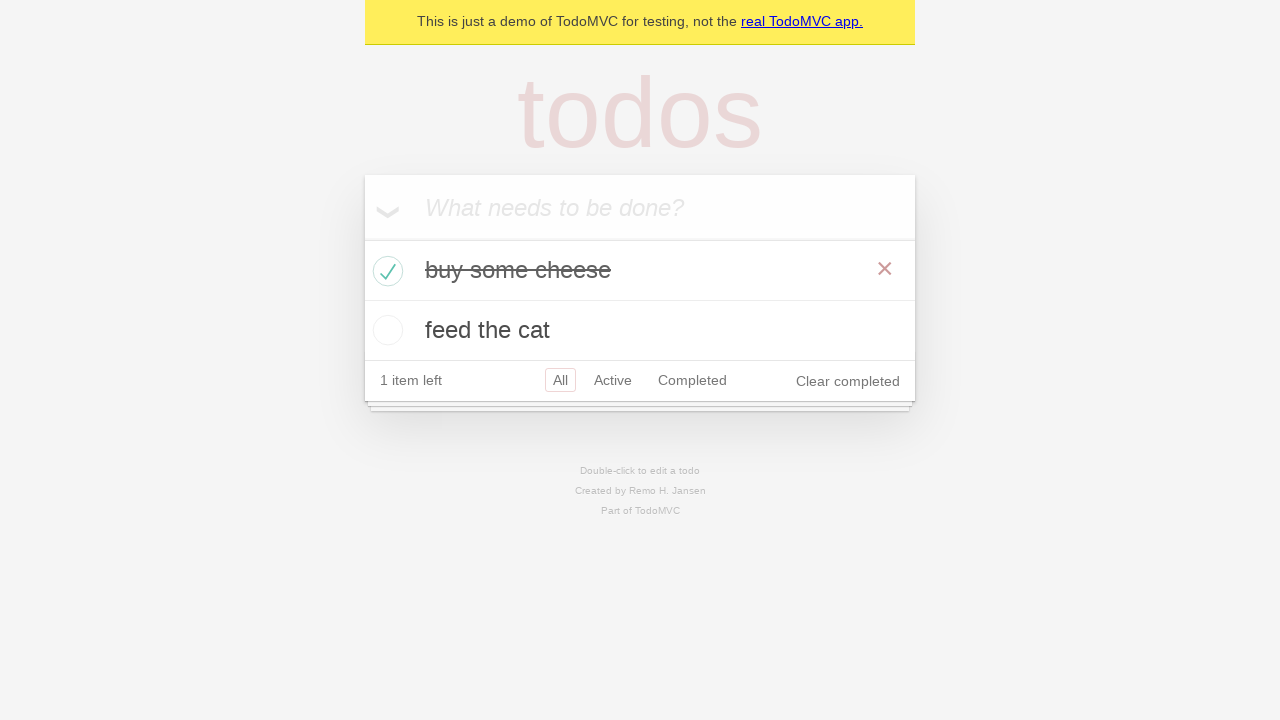

Unchecked the first todo item to mark it as incomplete at (385, 271) on internal:testid=[data-testid="todo-item"s] >> nth=0 >> internal:role=checkbox
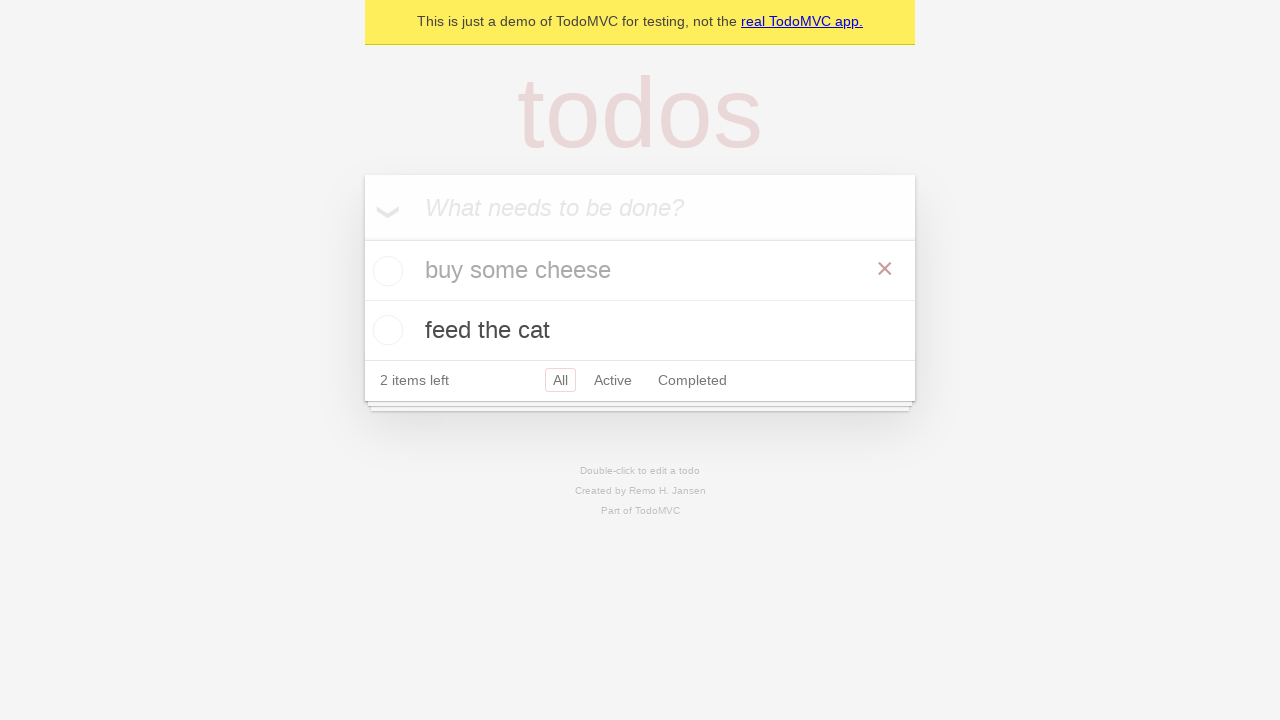

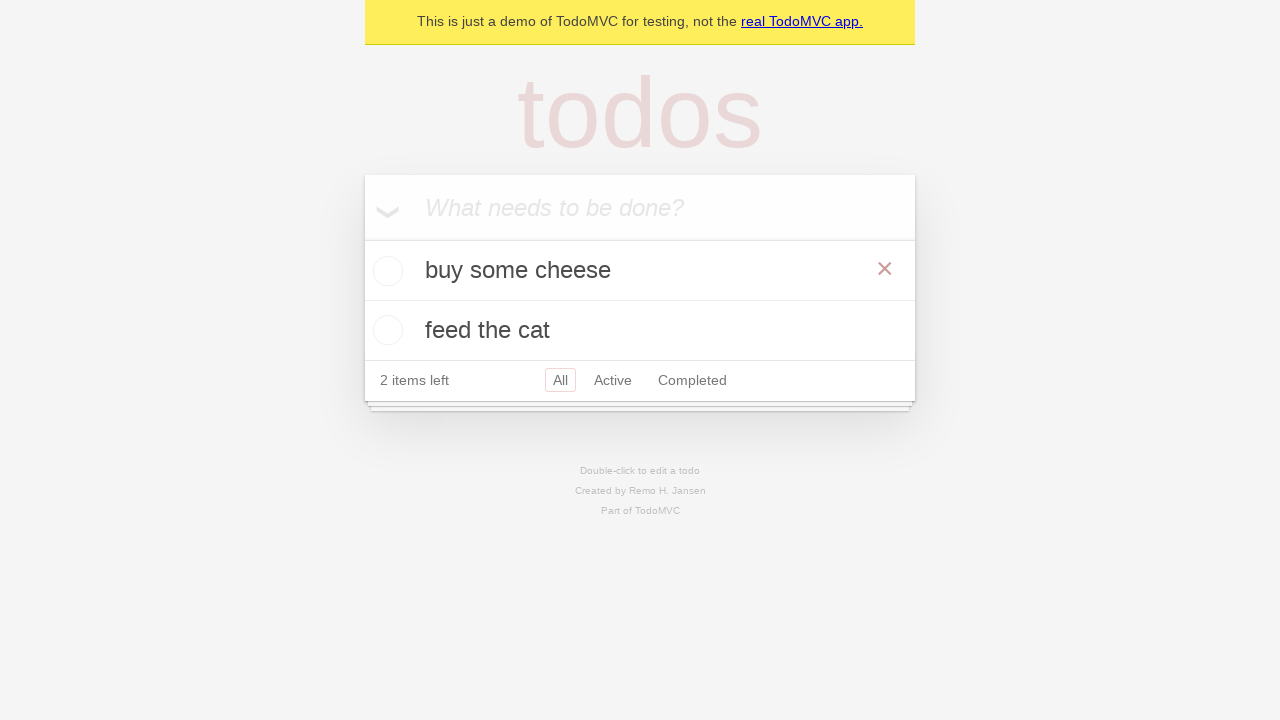